Tests JavaScript prompt alert handling by clicking a button to trigger a prompt, entering text into the prompt, and accepting it.

Starting URL: https://v1.training-support.net/selenium/javascript-alerts

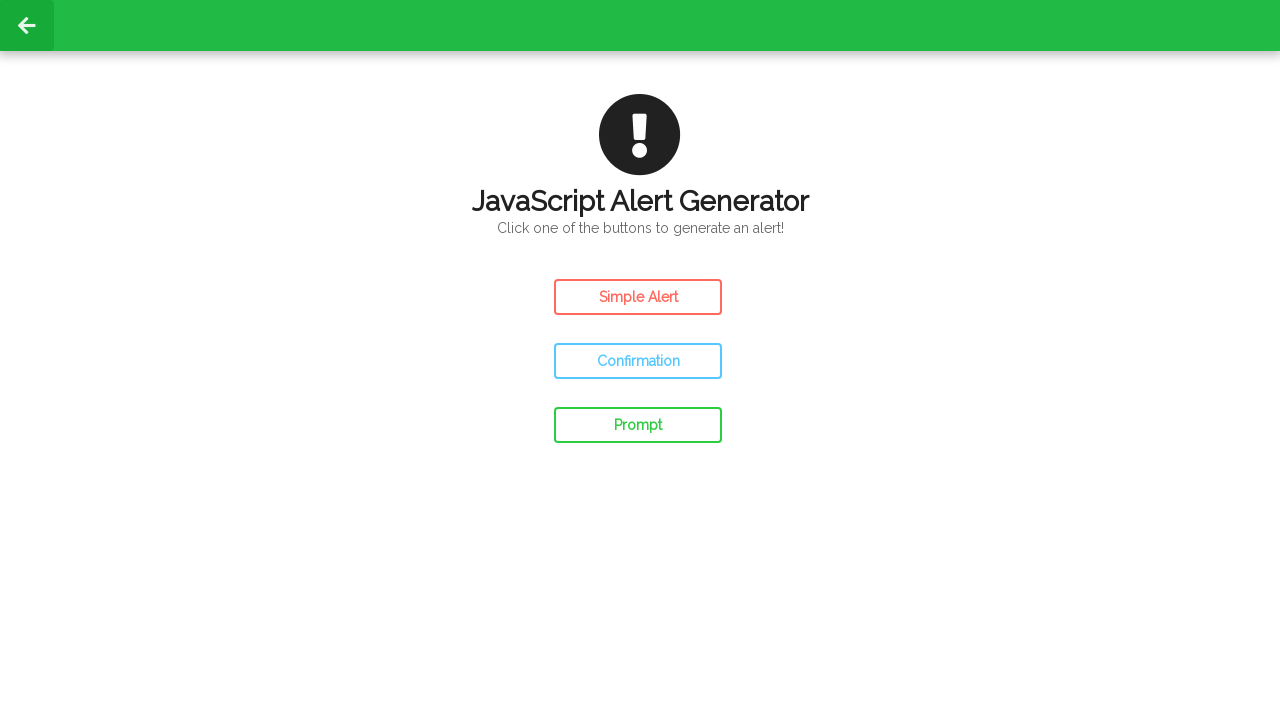

Clicked the prompt button to trigger the JavaScript prompt alert at (638, 425) on #prompt
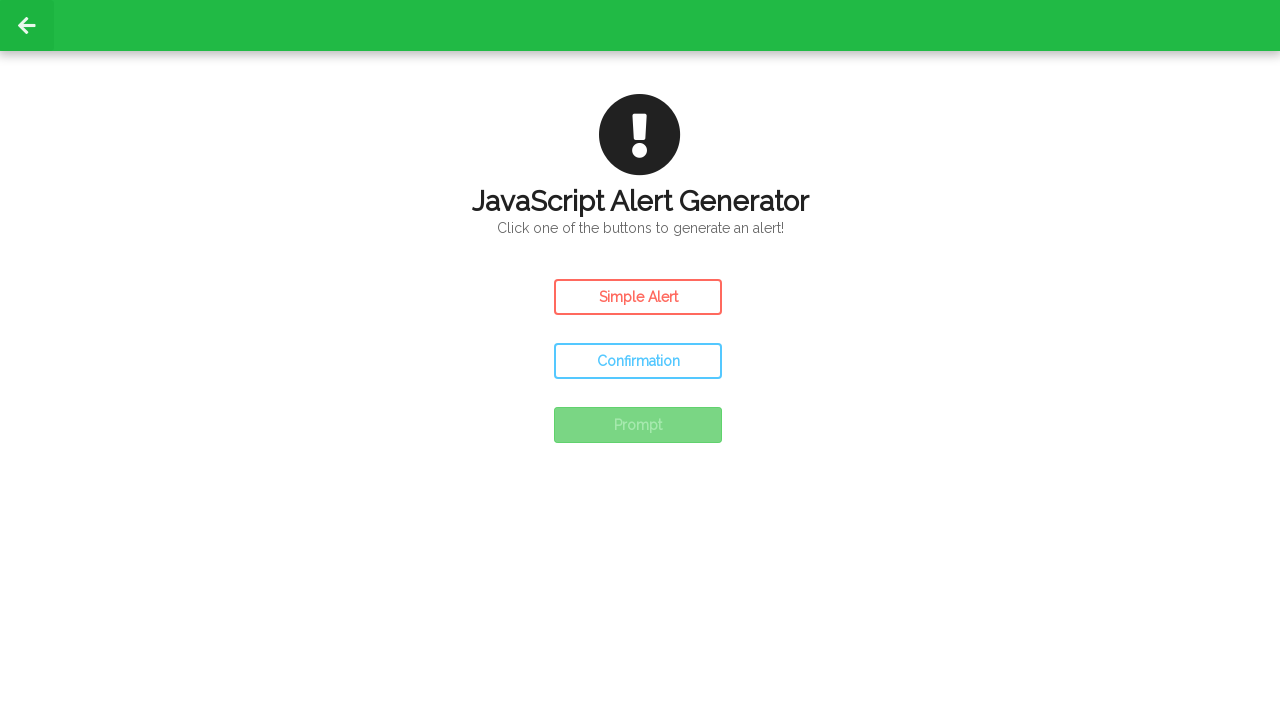

Set up dialog handler to accept prompt with text 'Awesome!'
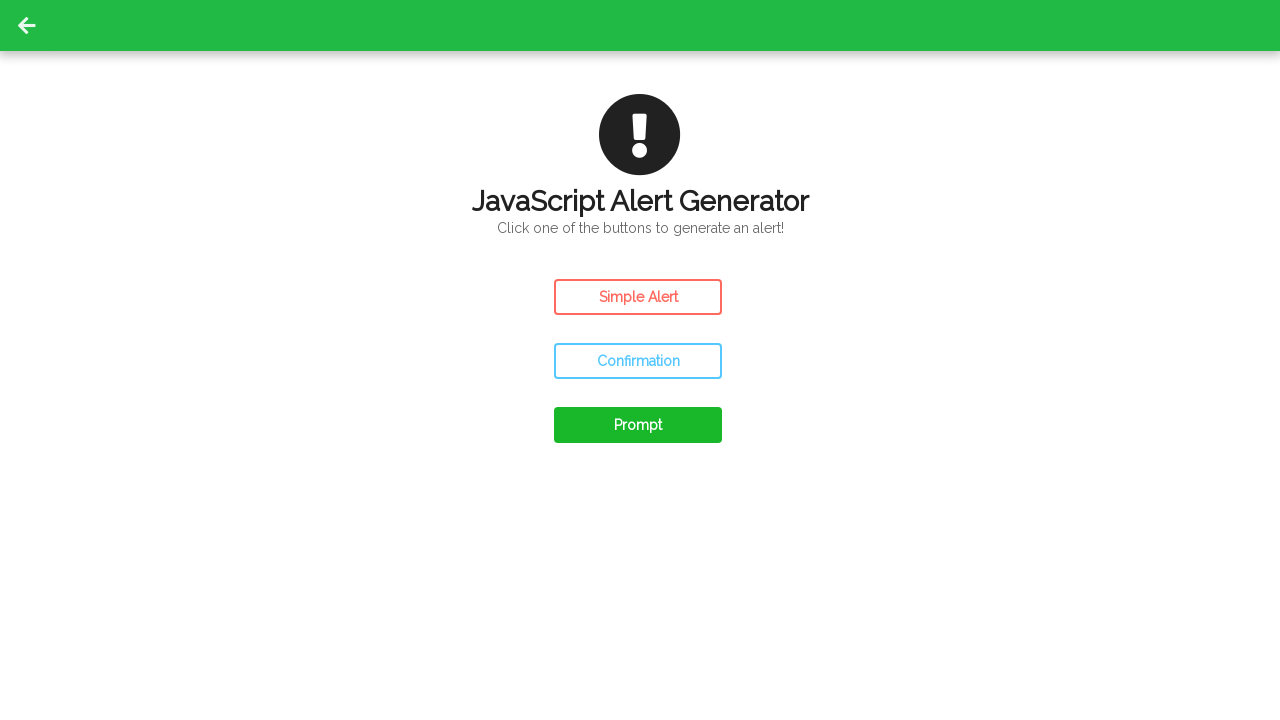

Clicked the prompt button again to trigger the dialog with handler ready at (638, 425) on #prompt
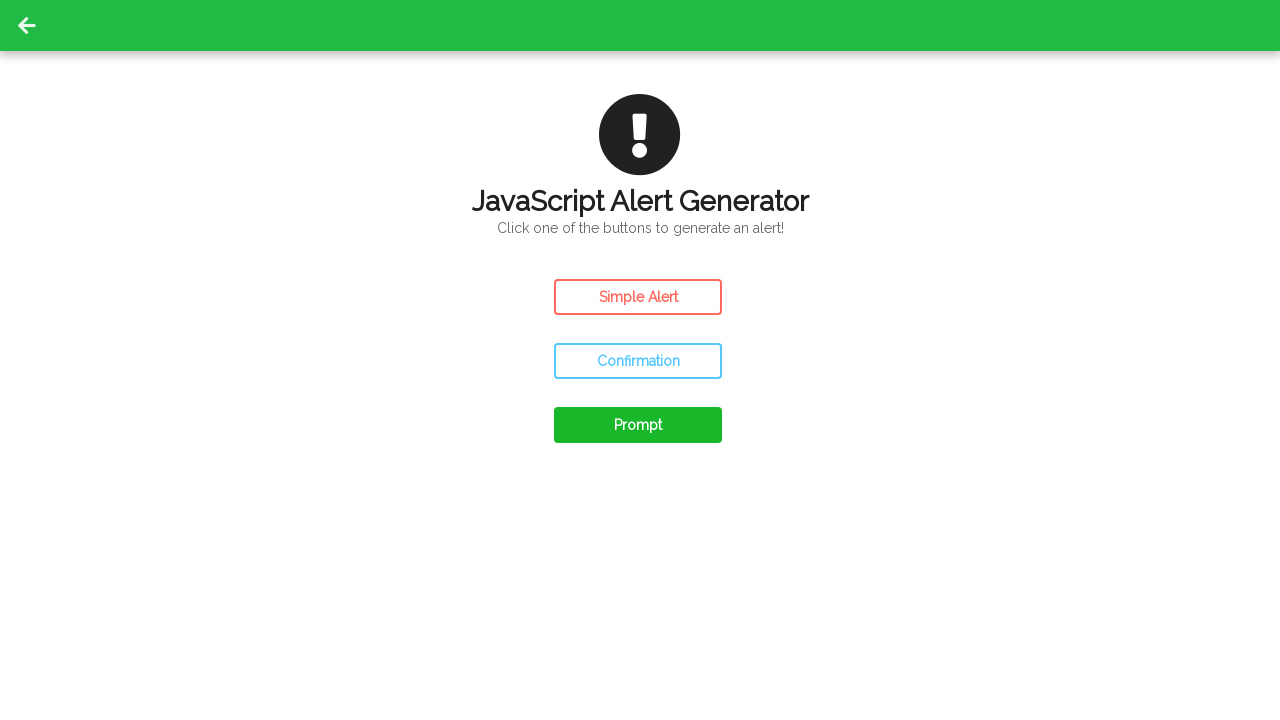

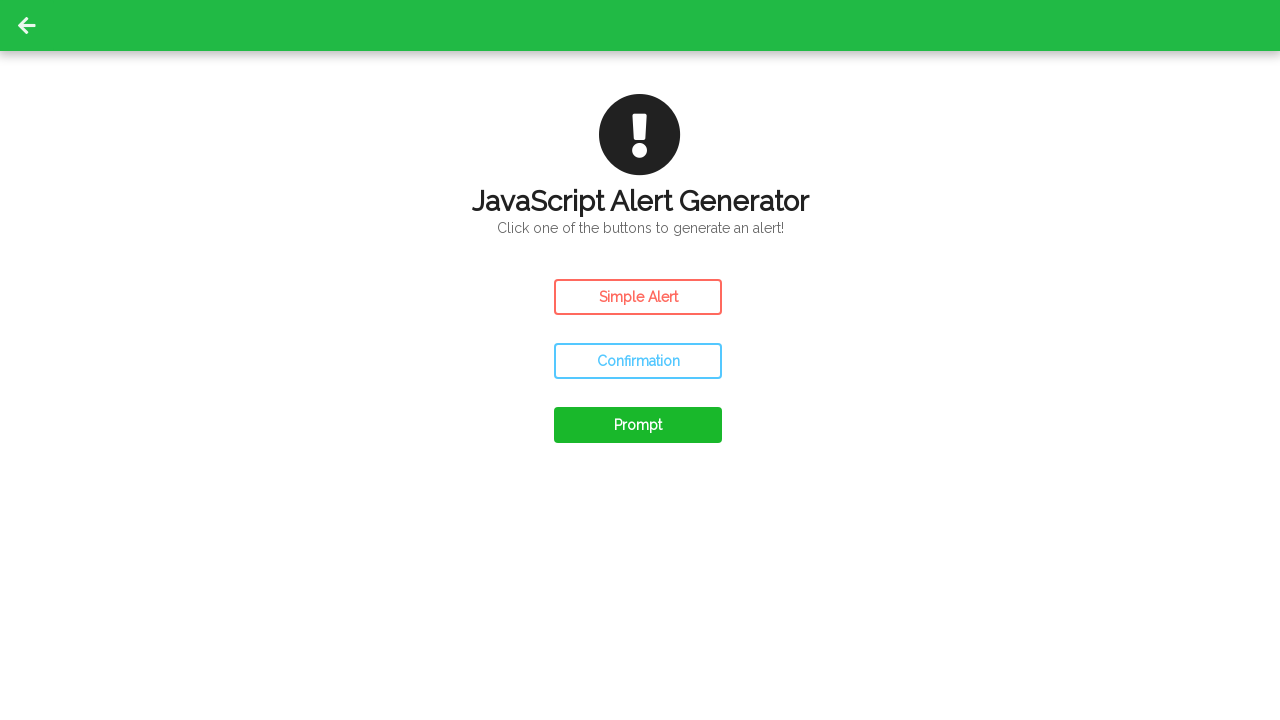